Tests that the Clear completed button displays correct text when items are completed

Starting URL: https://demo.playwright.dev/todomvc

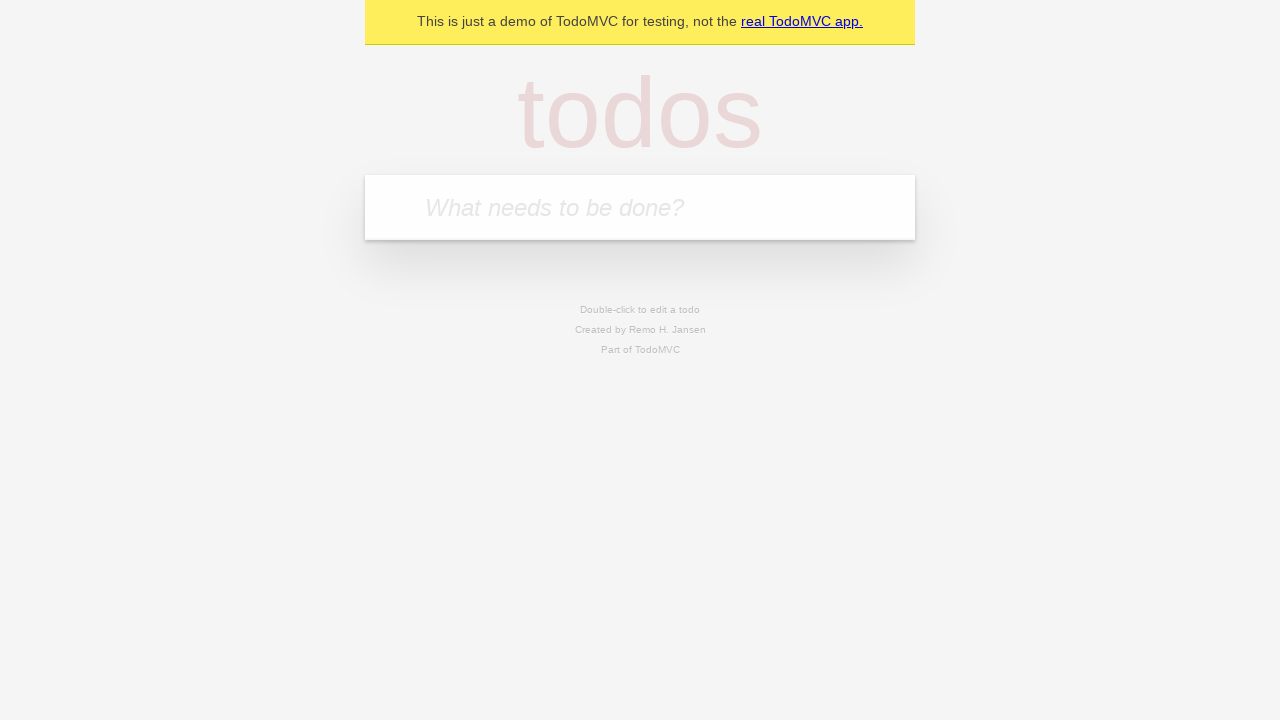

Filled todo input with 'buy some cheese' on internal:attr=[placeholder="What needs to be done?"i]
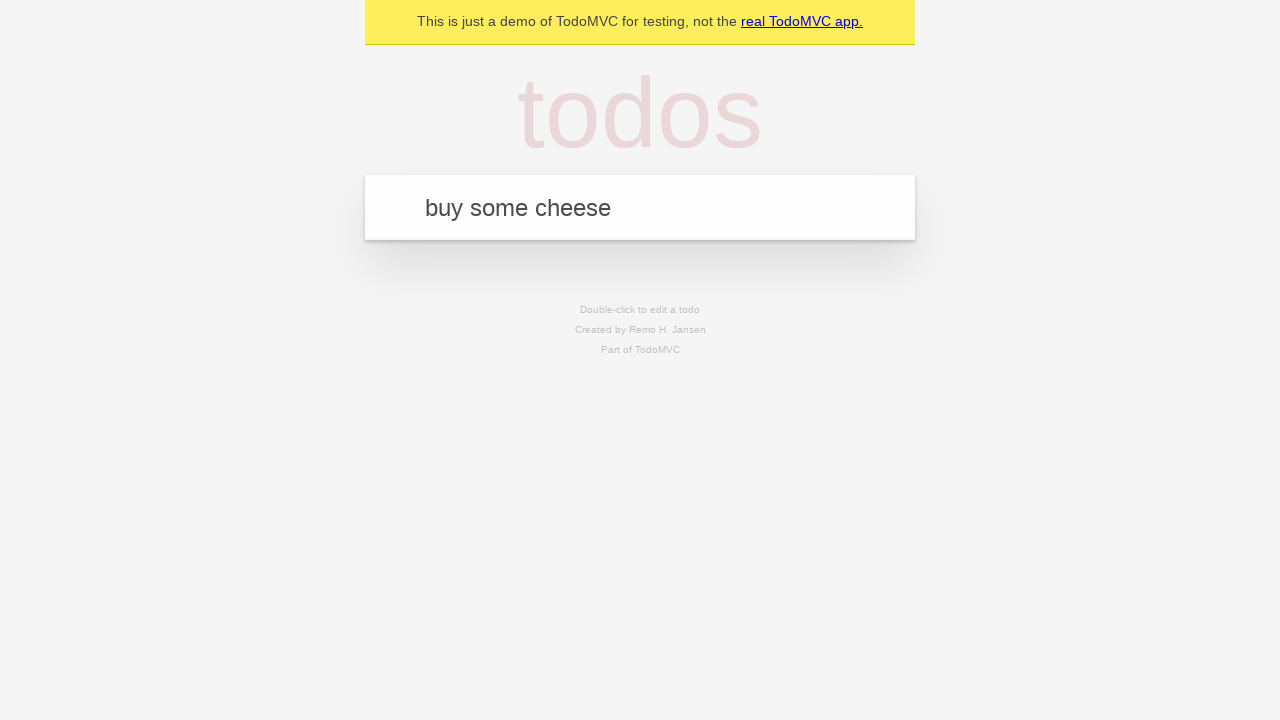

Pressed Enter to add first todo on internal:attr=[placeholder="What needs to be done?"i]
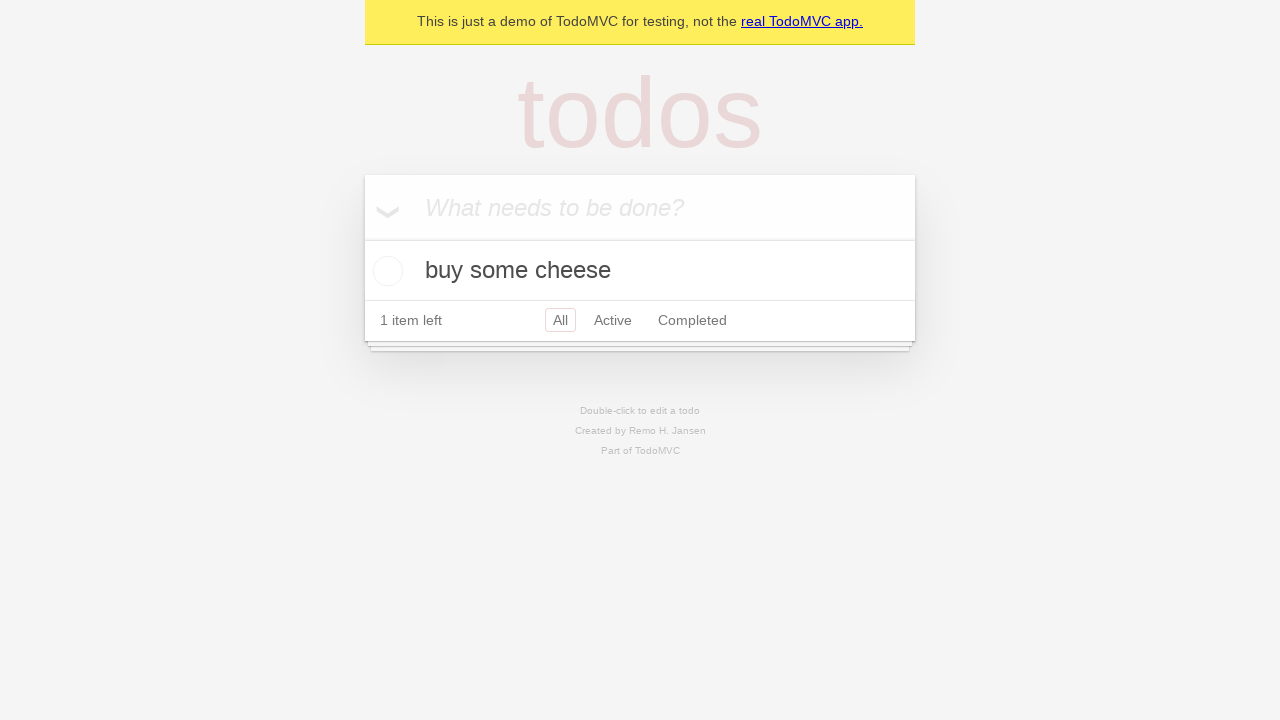

Filled todo input with 'feed the cat' on internal:attr=[placeholder="What needs to be done?"i]
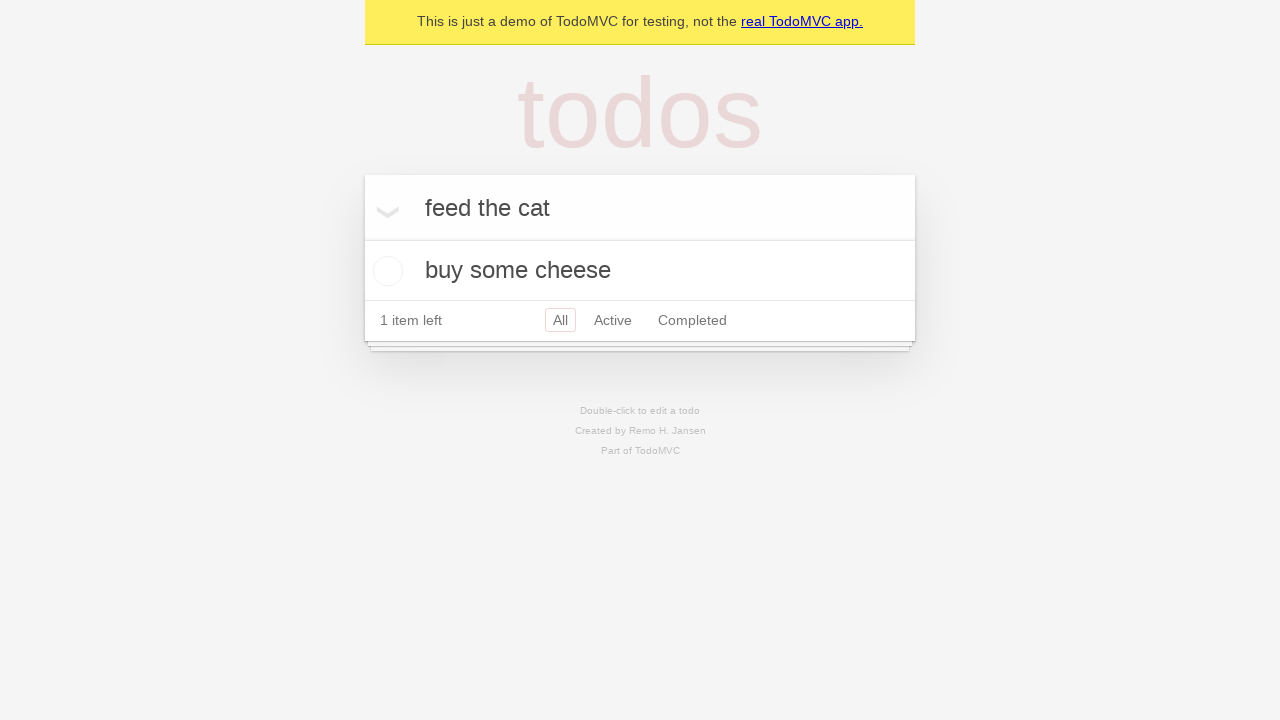

Pressed Enter to add second todo on internal:attr=[placeholder="What needs to be done?"i]
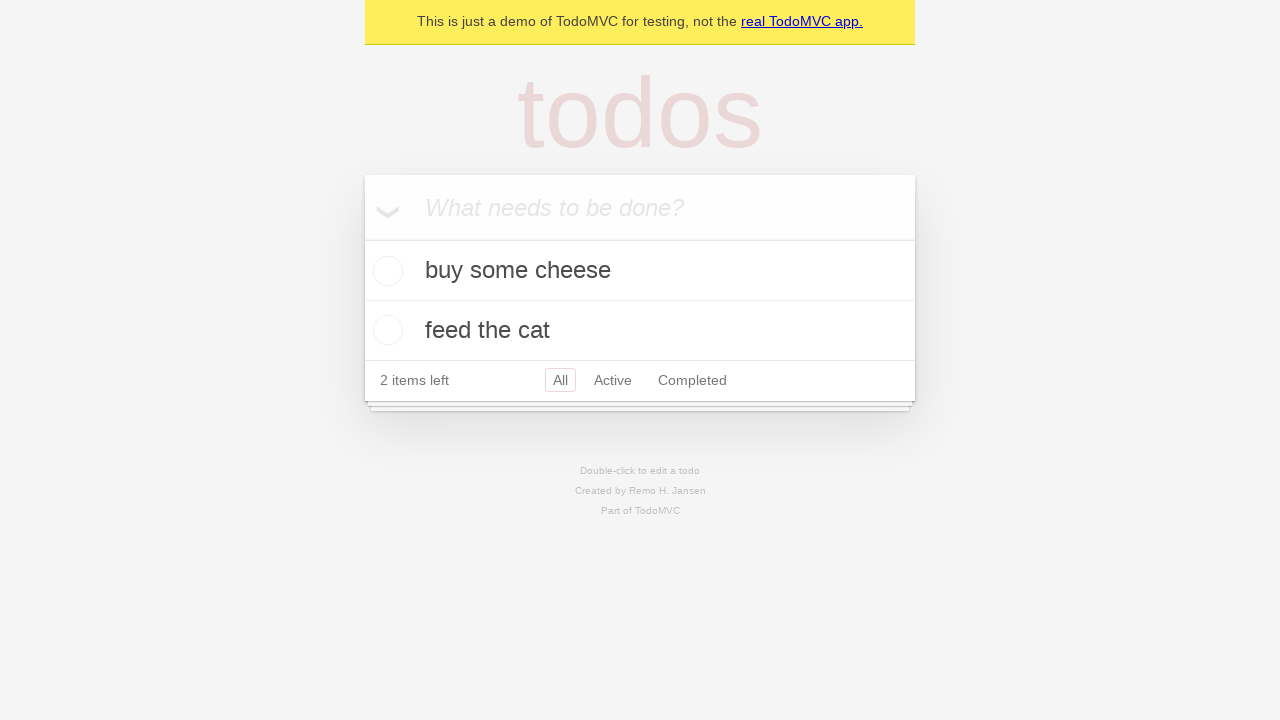

Filled todo input with 'book a doctors appointment' on internal:attr=[placeholder="What needs to be done?"i]
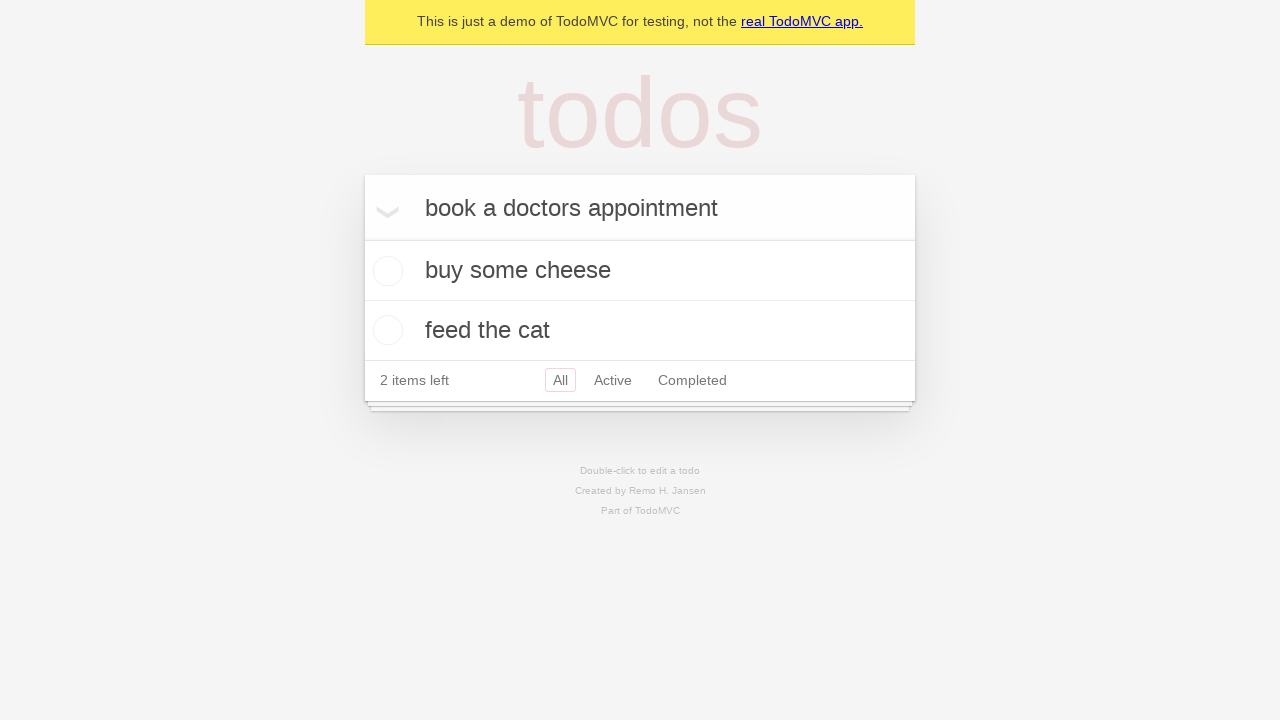

Pressed Enter to add third todo on internal:attr=[placeholder="What needs to be done?"i]
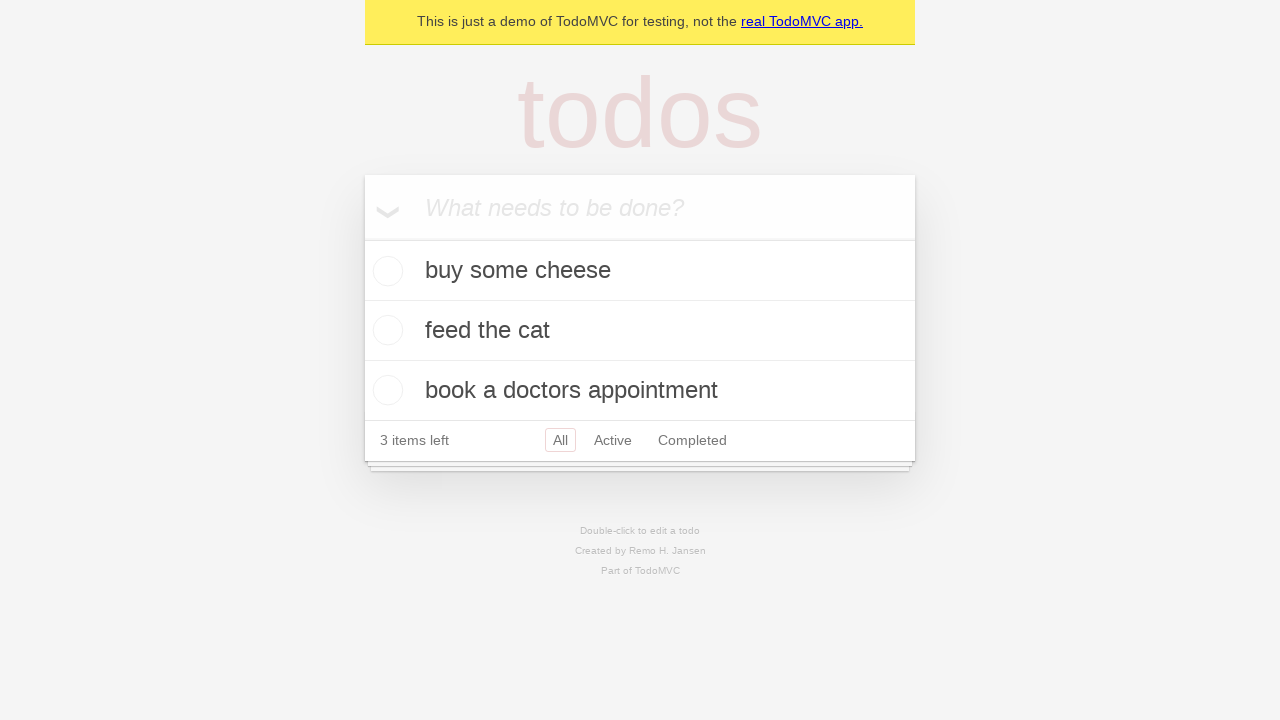

Checked the first todo to mark it as completed at (385, 271) on .todo-list li .toggle >> nth=0
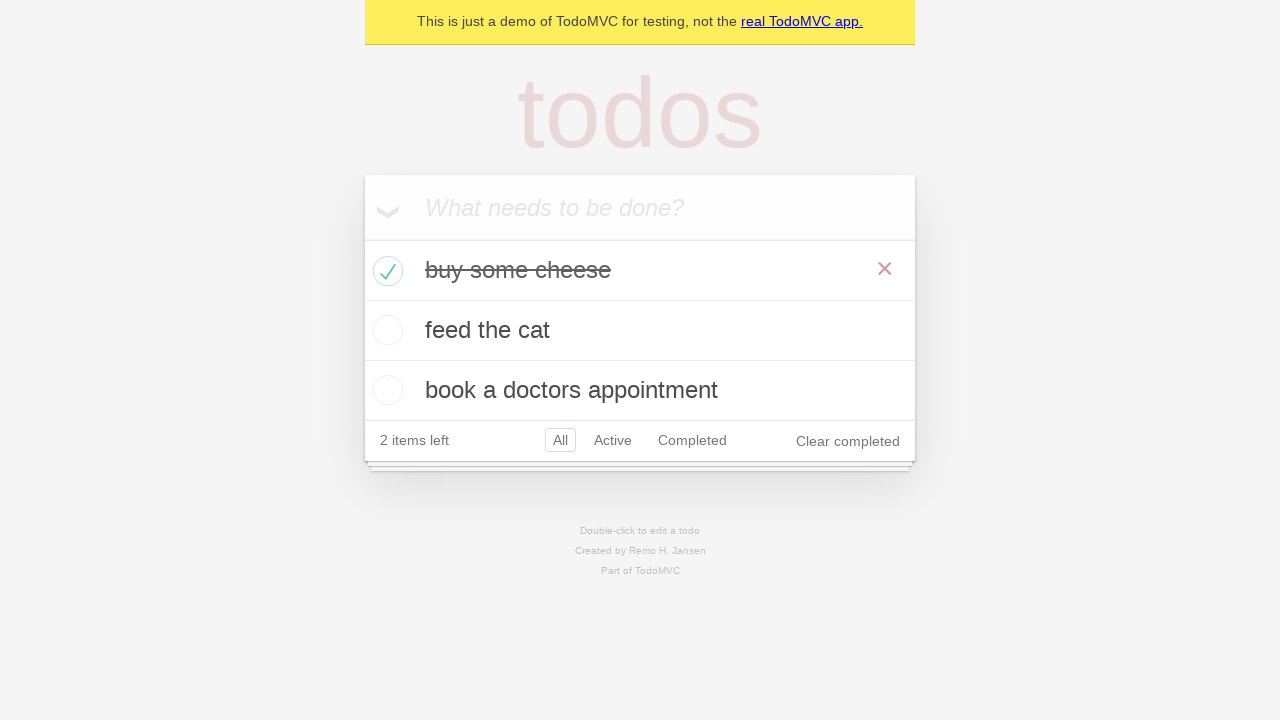

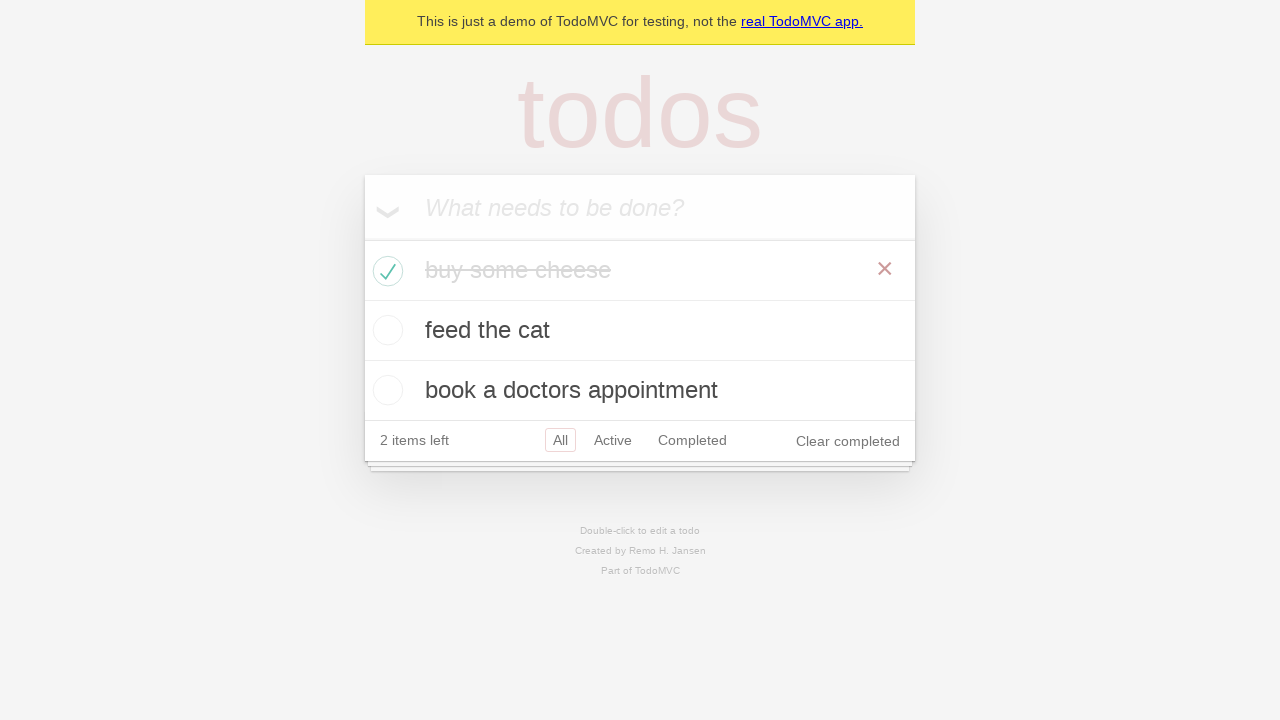